Opens a new window, switches to it, reads content, and returns to the main window

Starting URL: https://demoqa.com/browser-windows

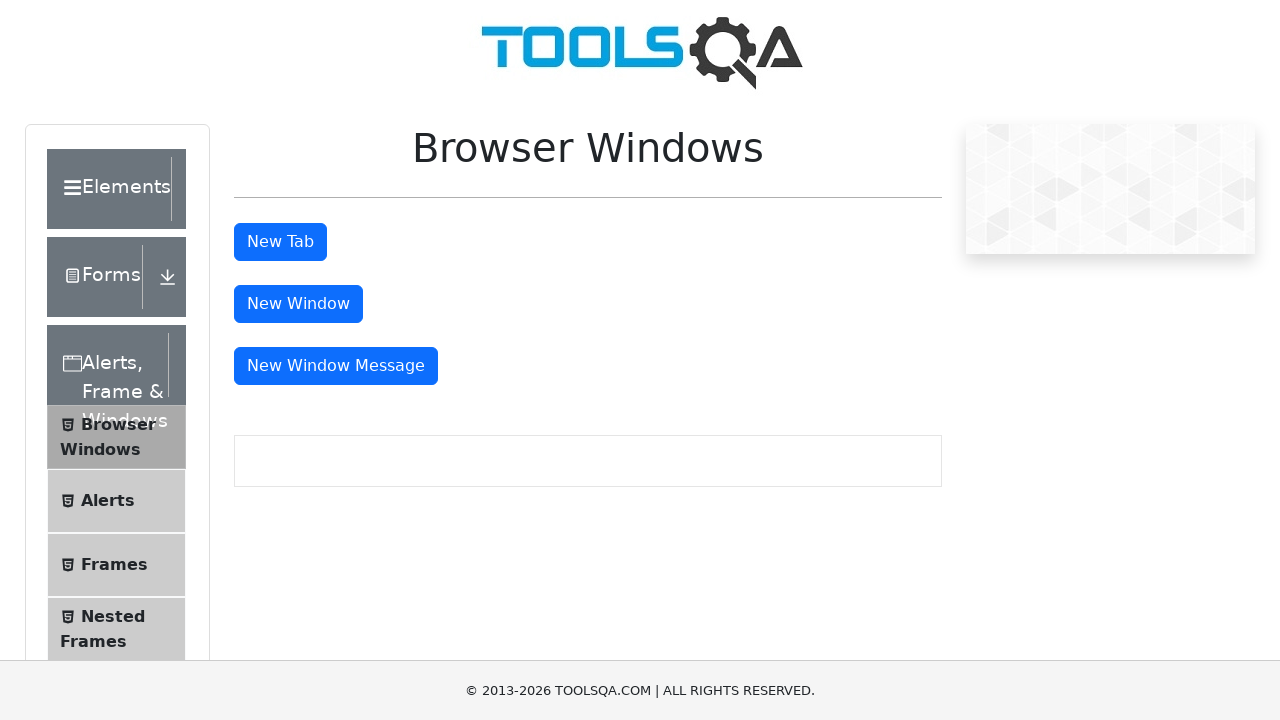

Clicked button to open new window at (298, 304) on #windowButton
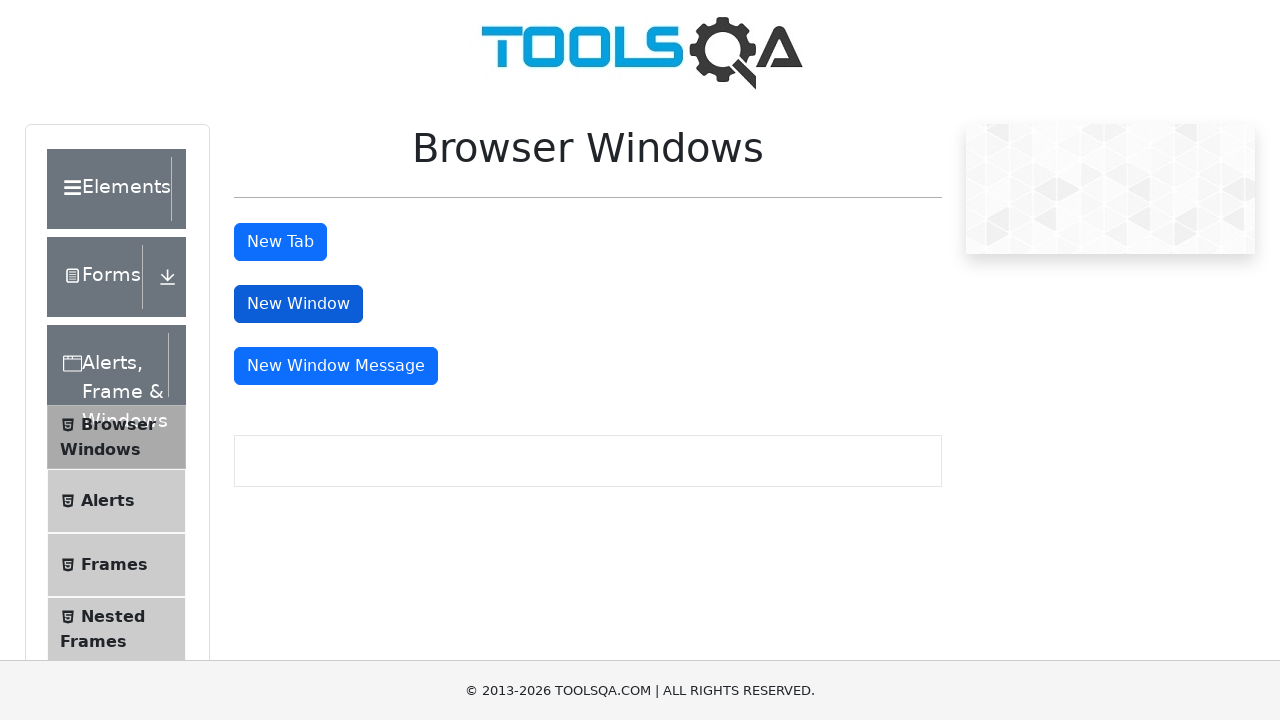

New window opened and captured
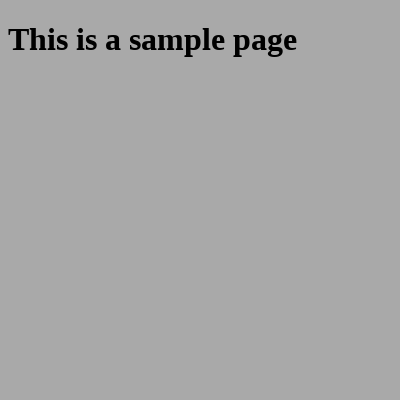

Read heading text from new window: 'This is a sample page'
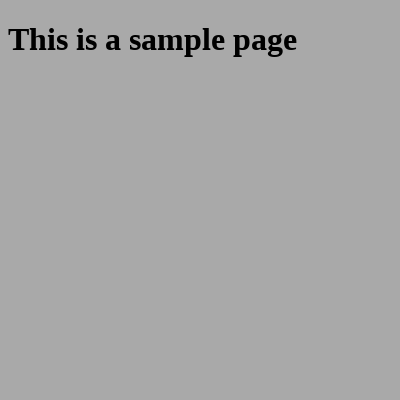

Closed new window and returned to main window
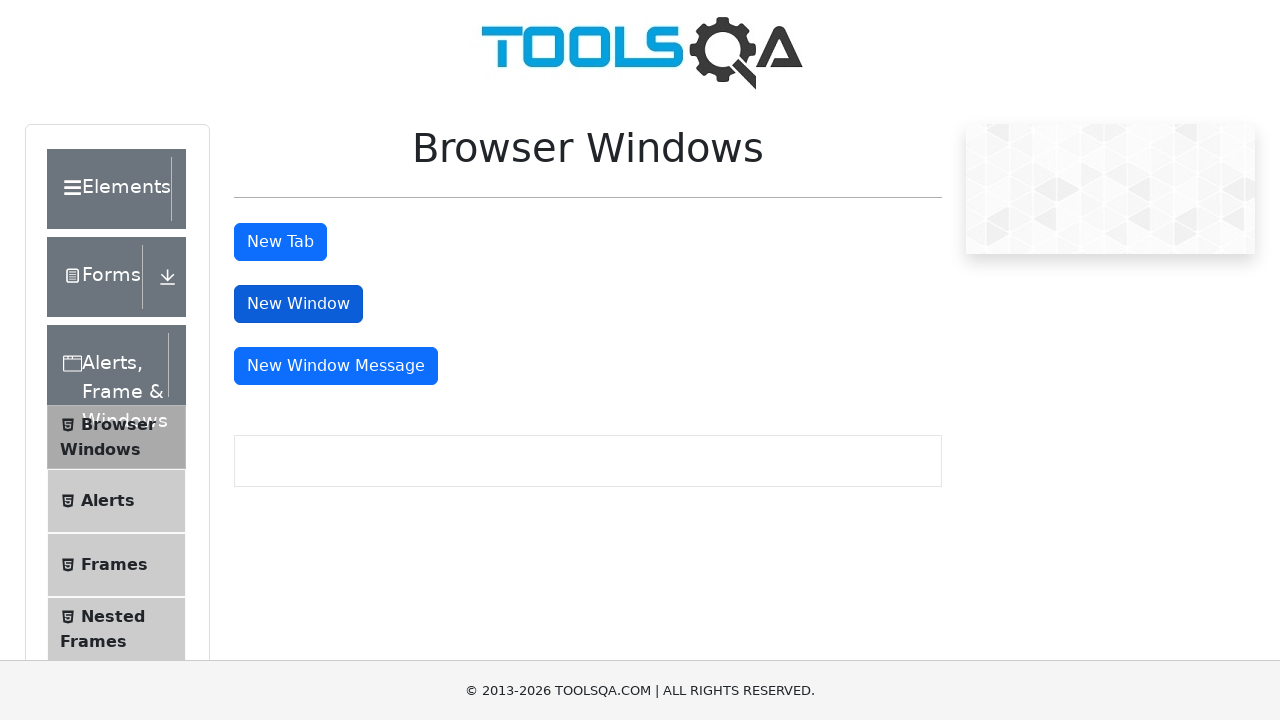

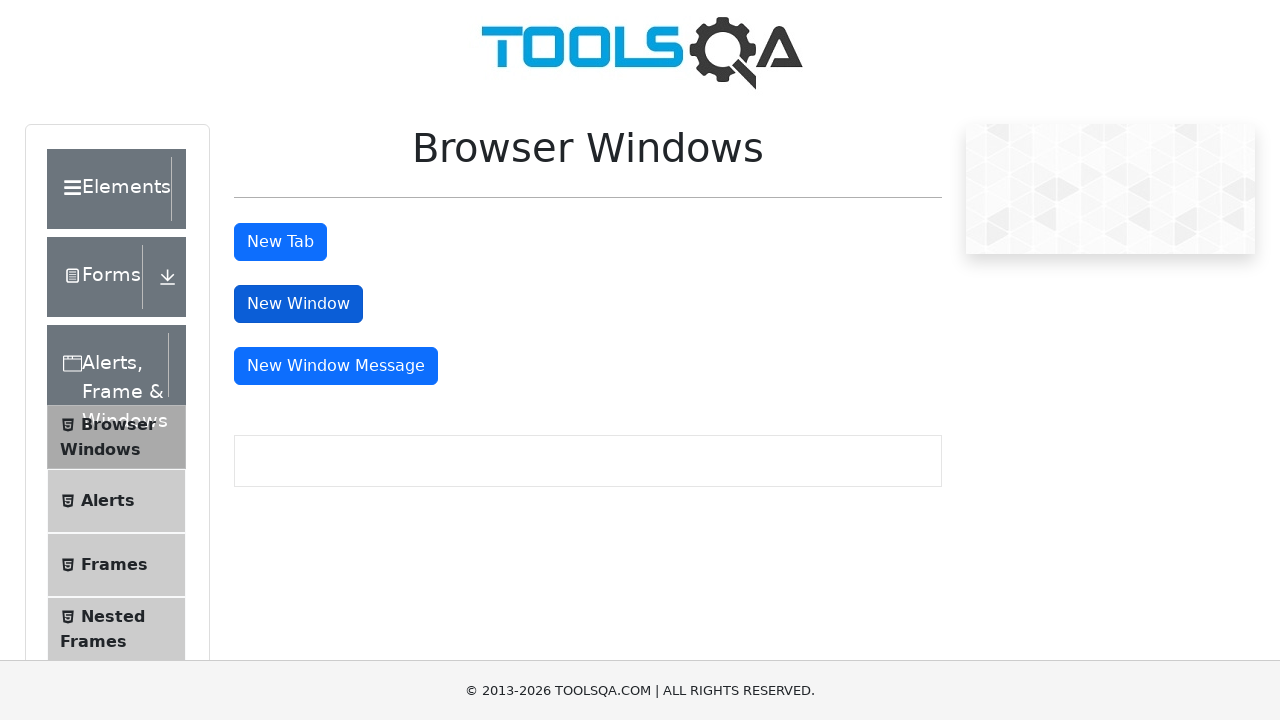